Tests a registration form by filling in first name, last name, and email fields, then submitting and verifying the success message

Starting URL: http://suninjuly.github.io/registration1.html

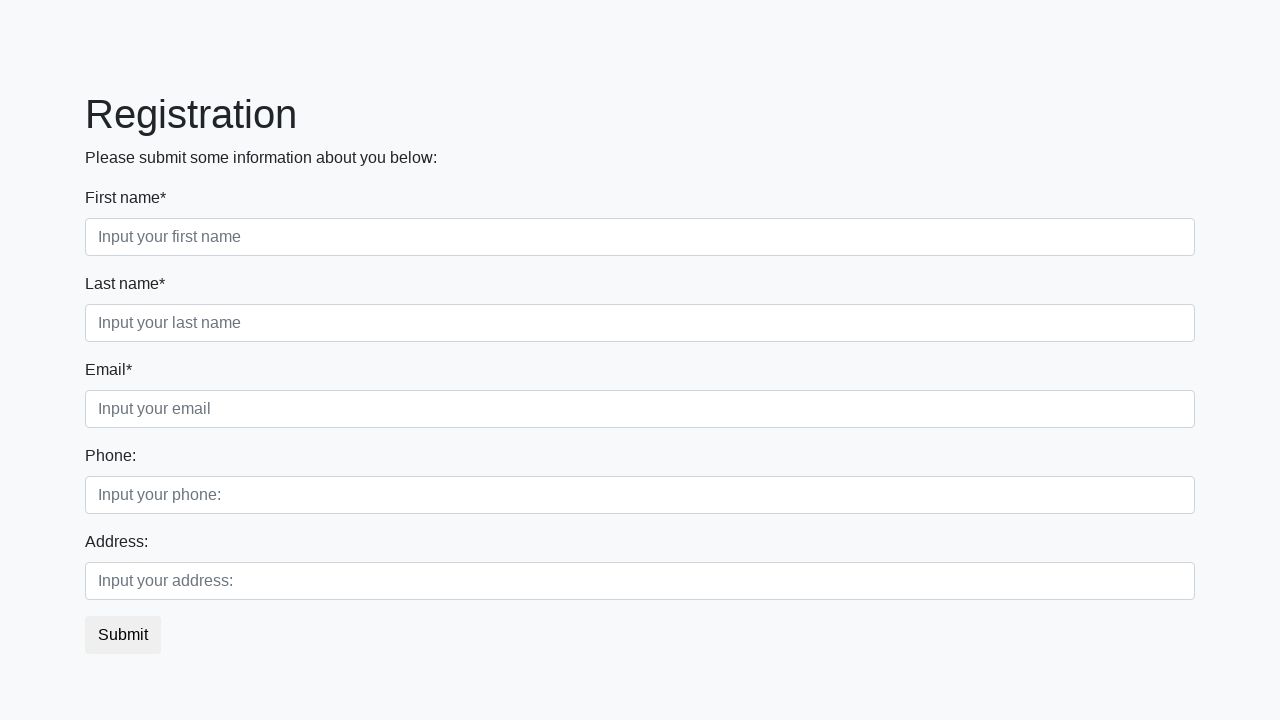

Filled first name field with 'Ivan' on .first_block .form-control.first
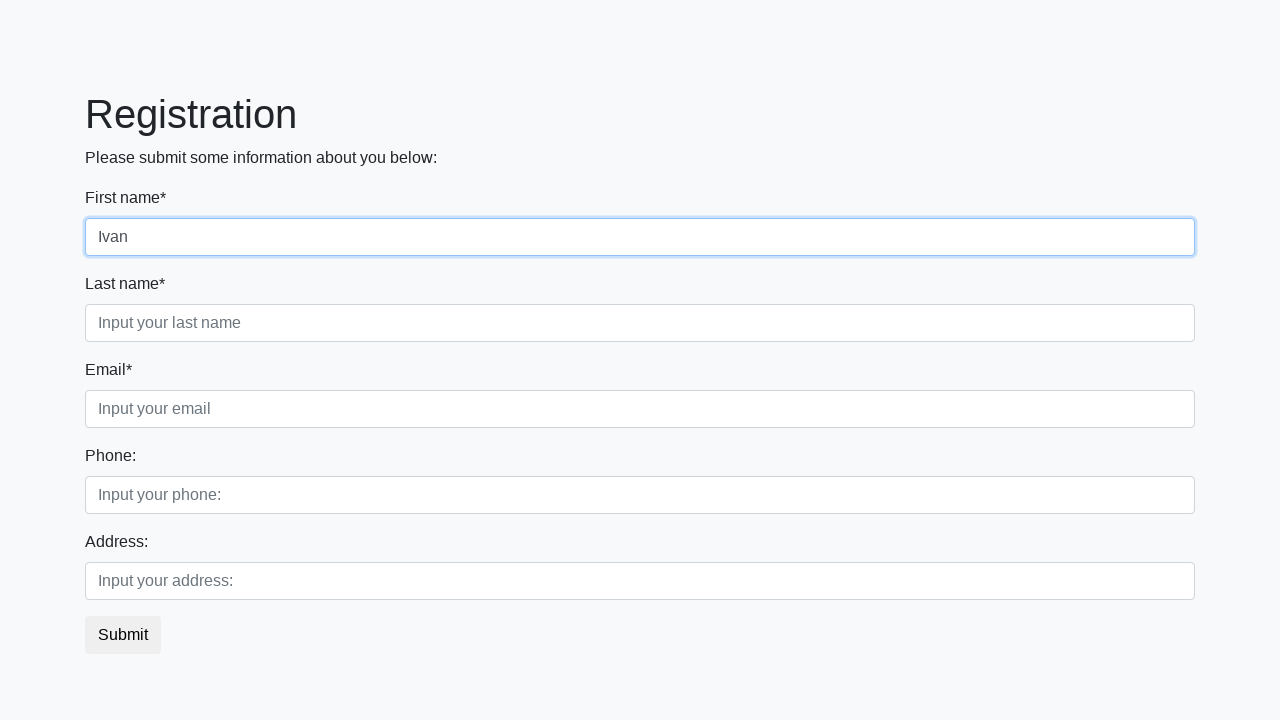

Filled last name field with 'Koshkin' on .first_block .form-control.second
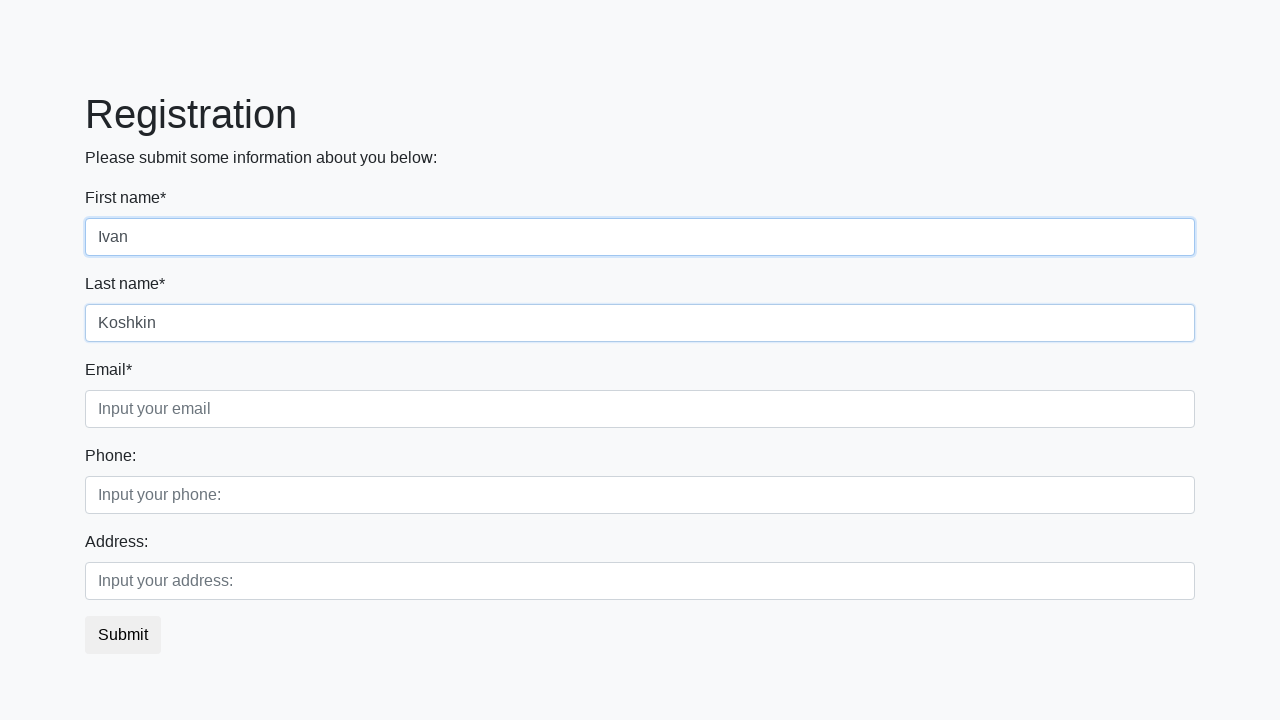

Filled email field with 'KoshkinIv@mail.ru' on .first_block .form-control.third
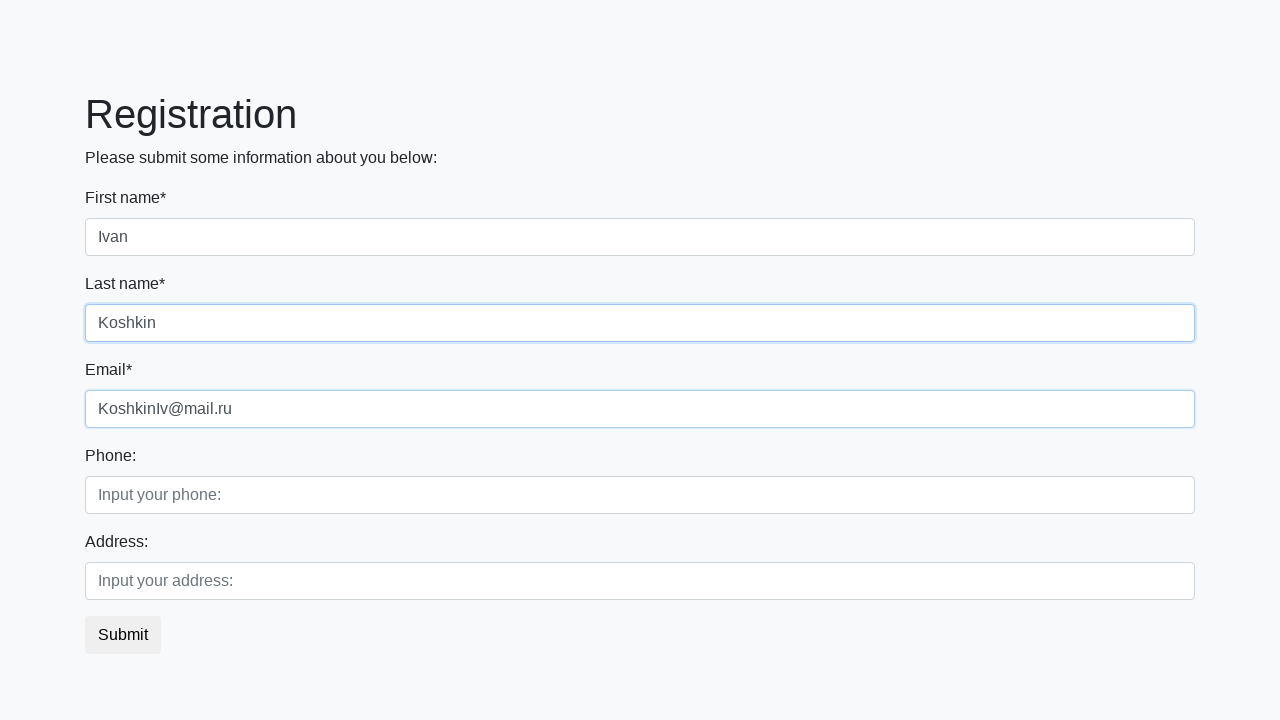

Clicked submit button to register at (123, 635) on .btn
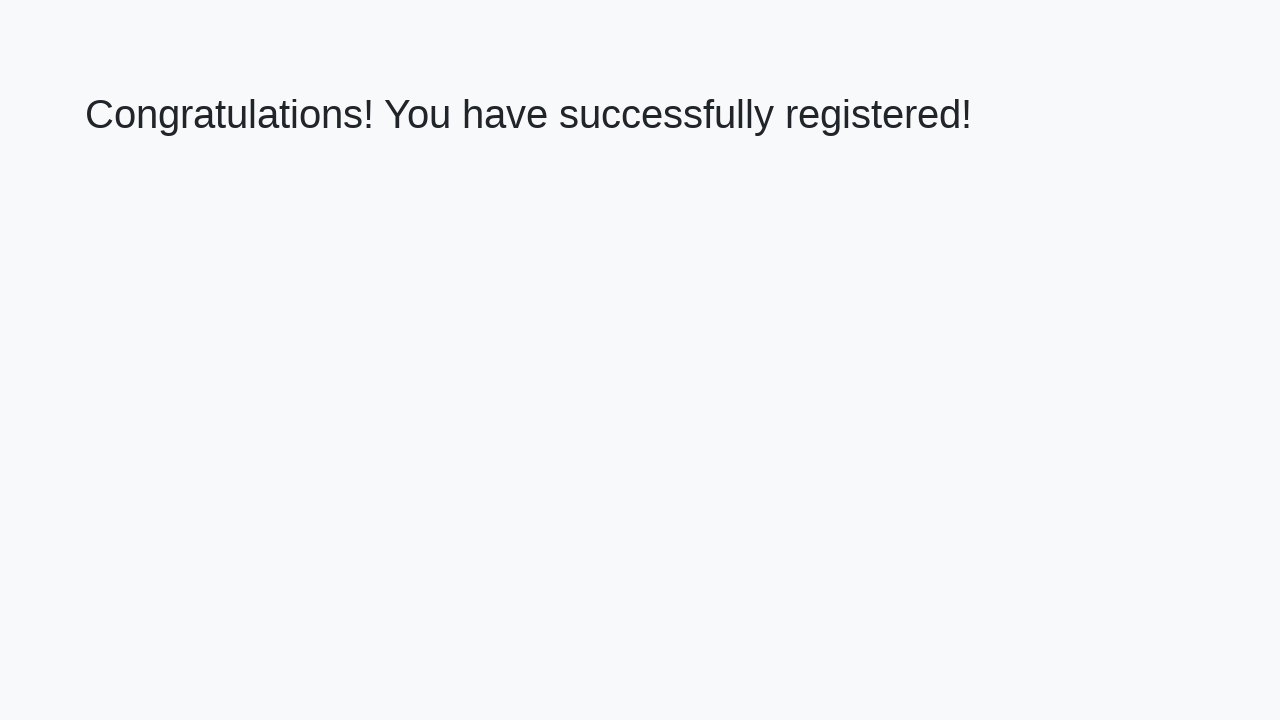

Success message loaded
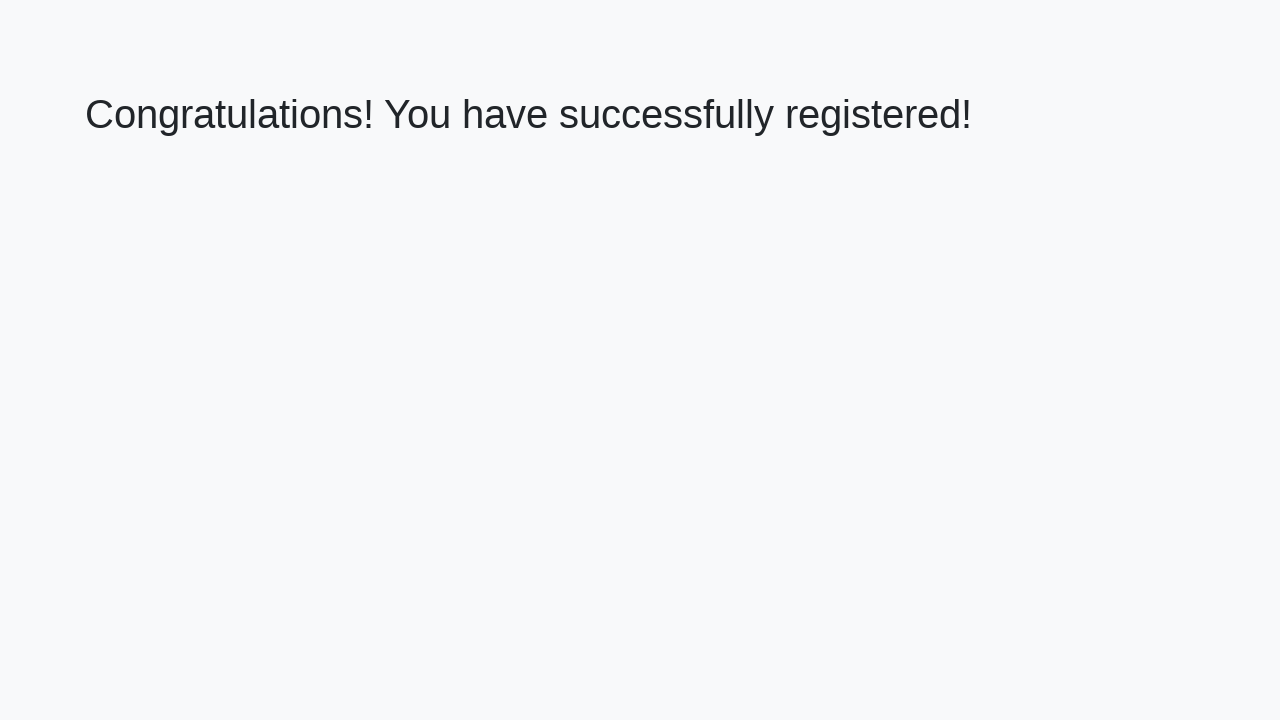

Retrieved success message text
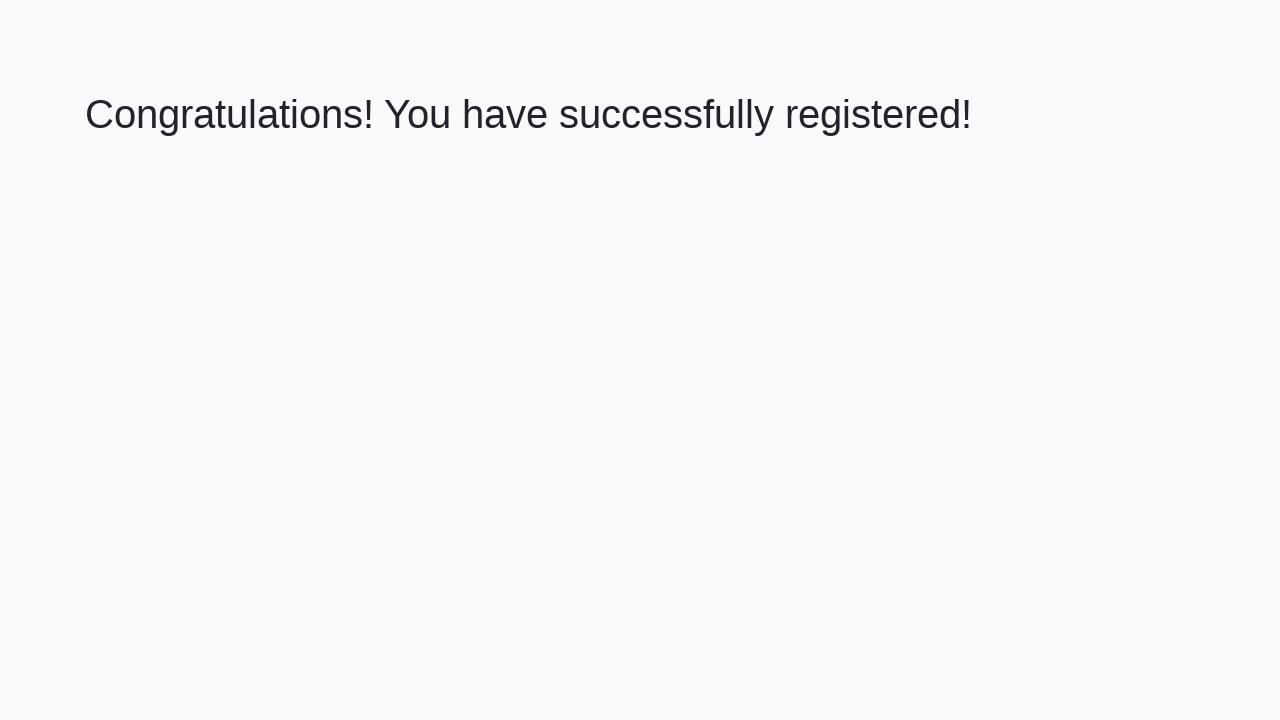

Verified success message matches expected text
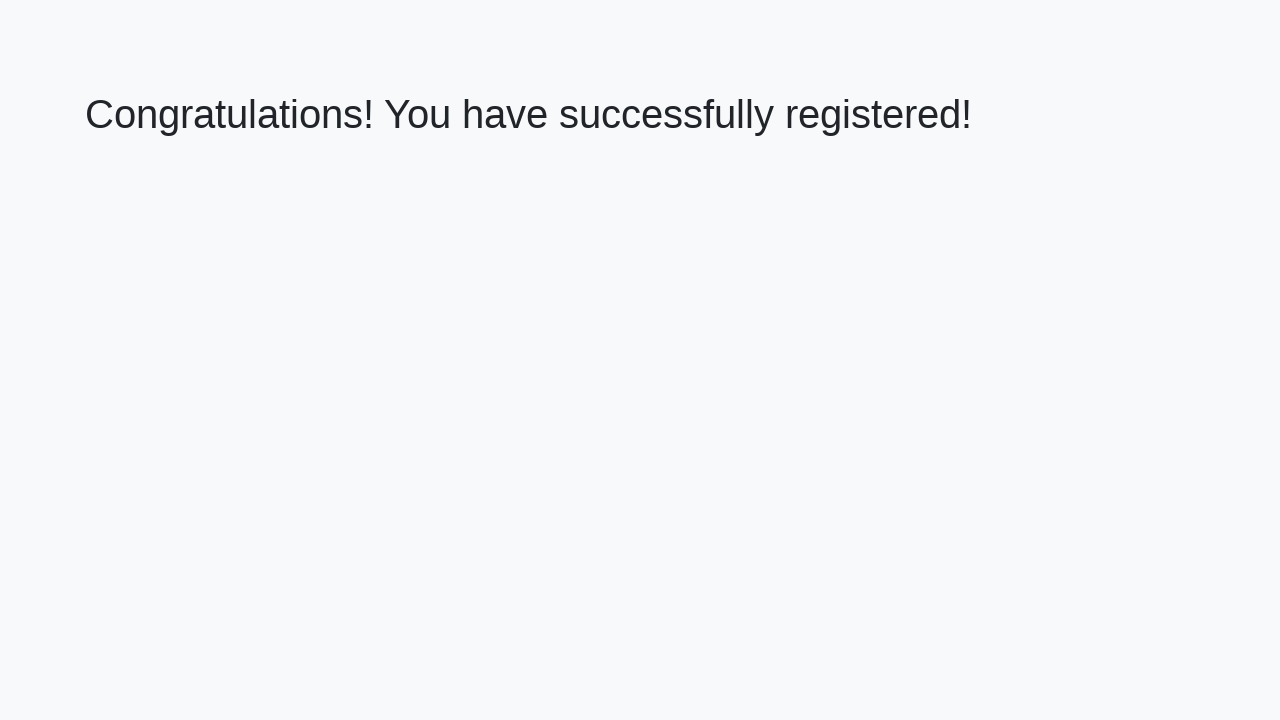

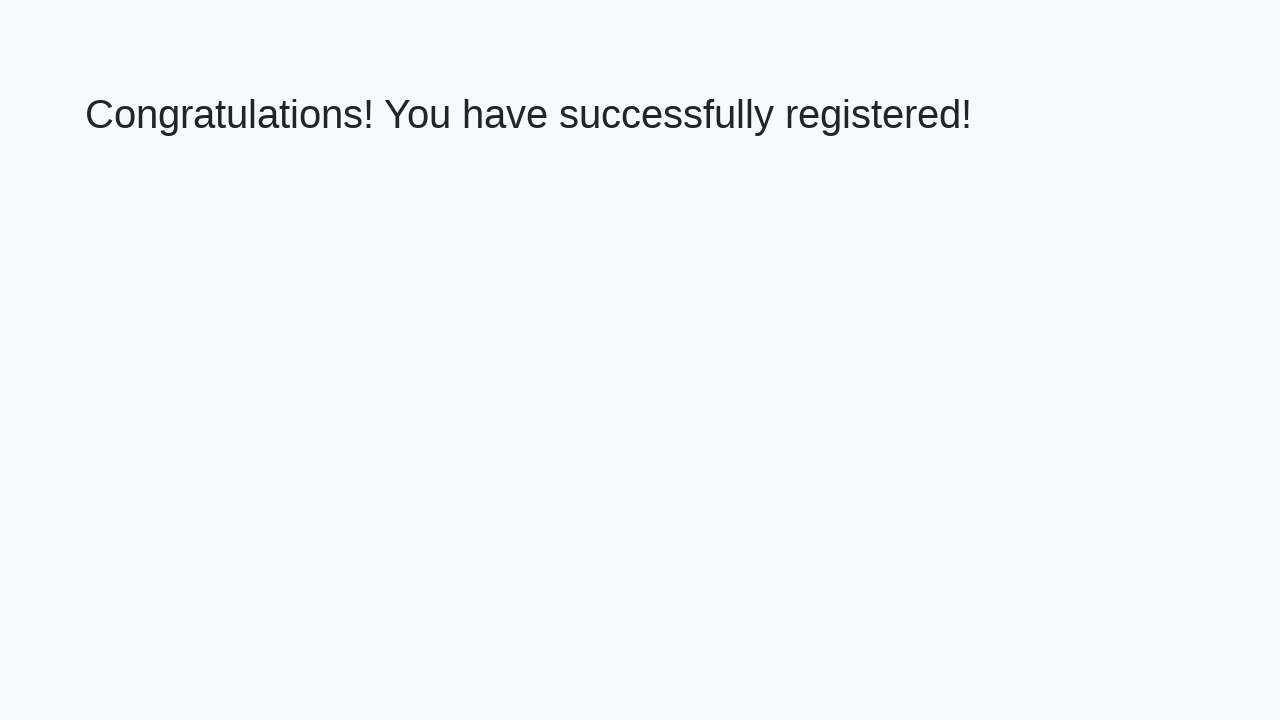